Tests dropdown selection by finding the dropdown element, iterating through options, and clicking on the option that matches "Option 1"

Starting URL: http://the-internet.herokuapp.com/dropdown

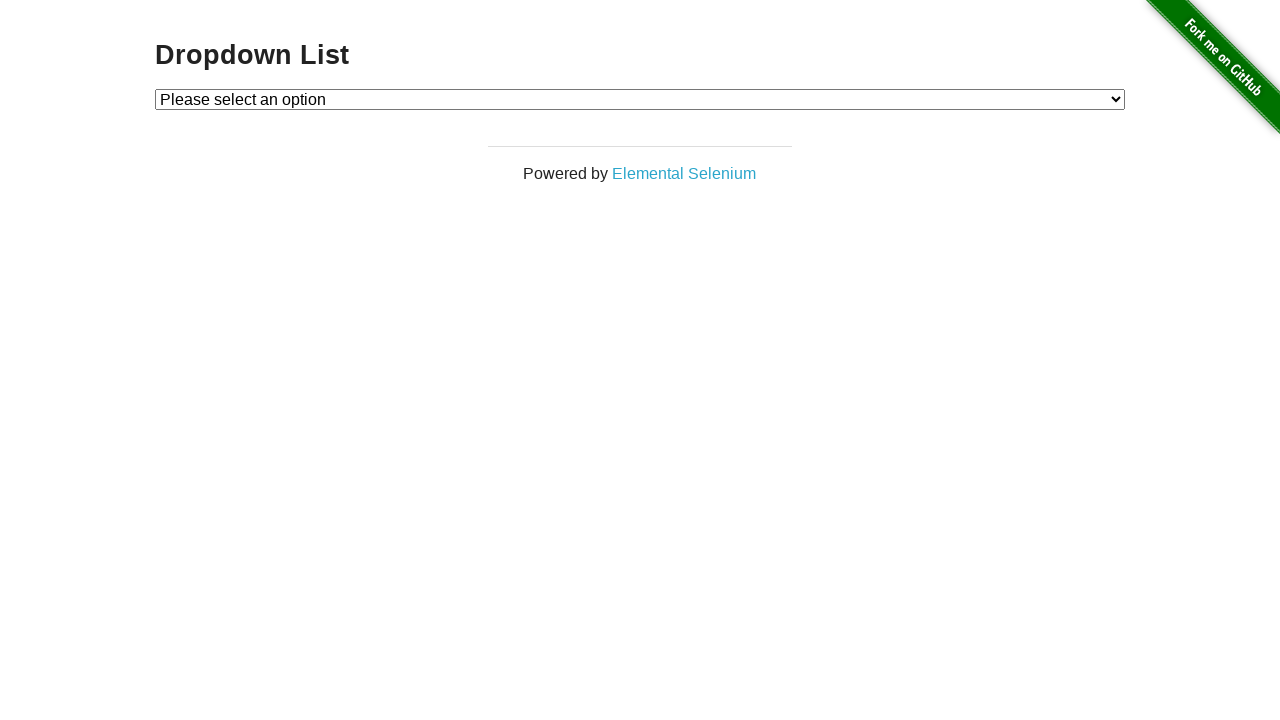

Waited for dropdown element to be present
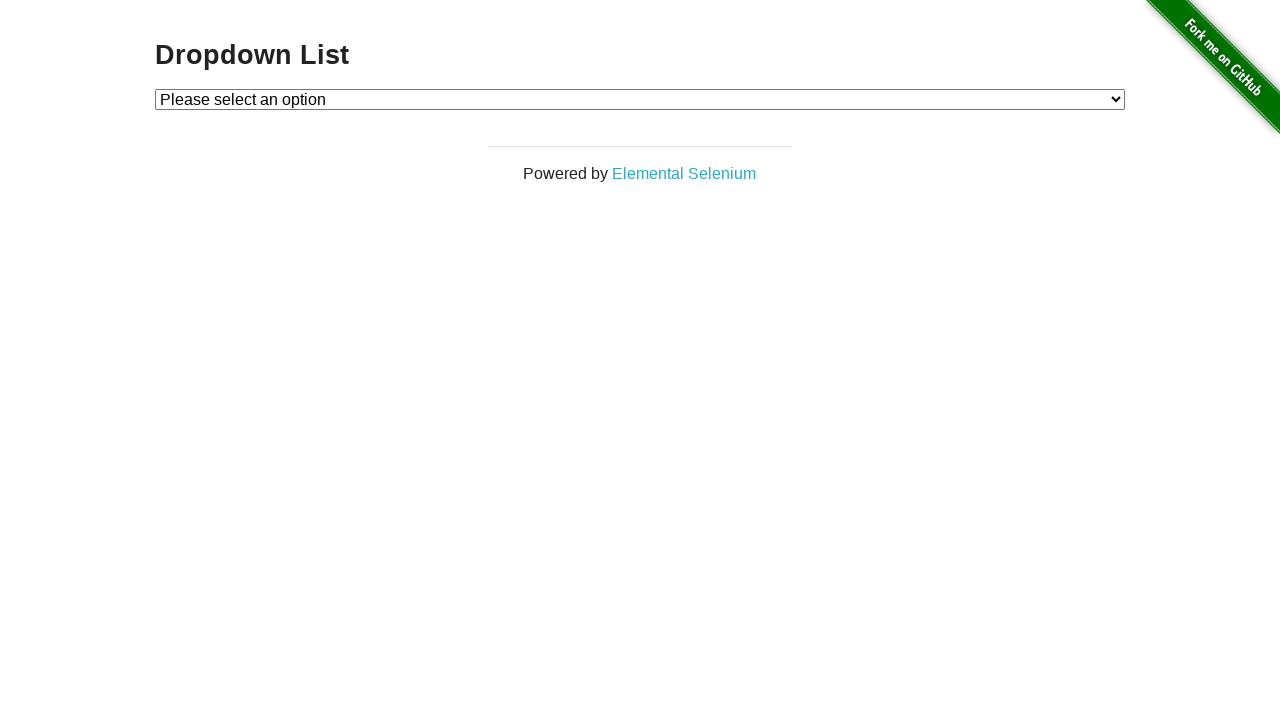

Located dropdown element
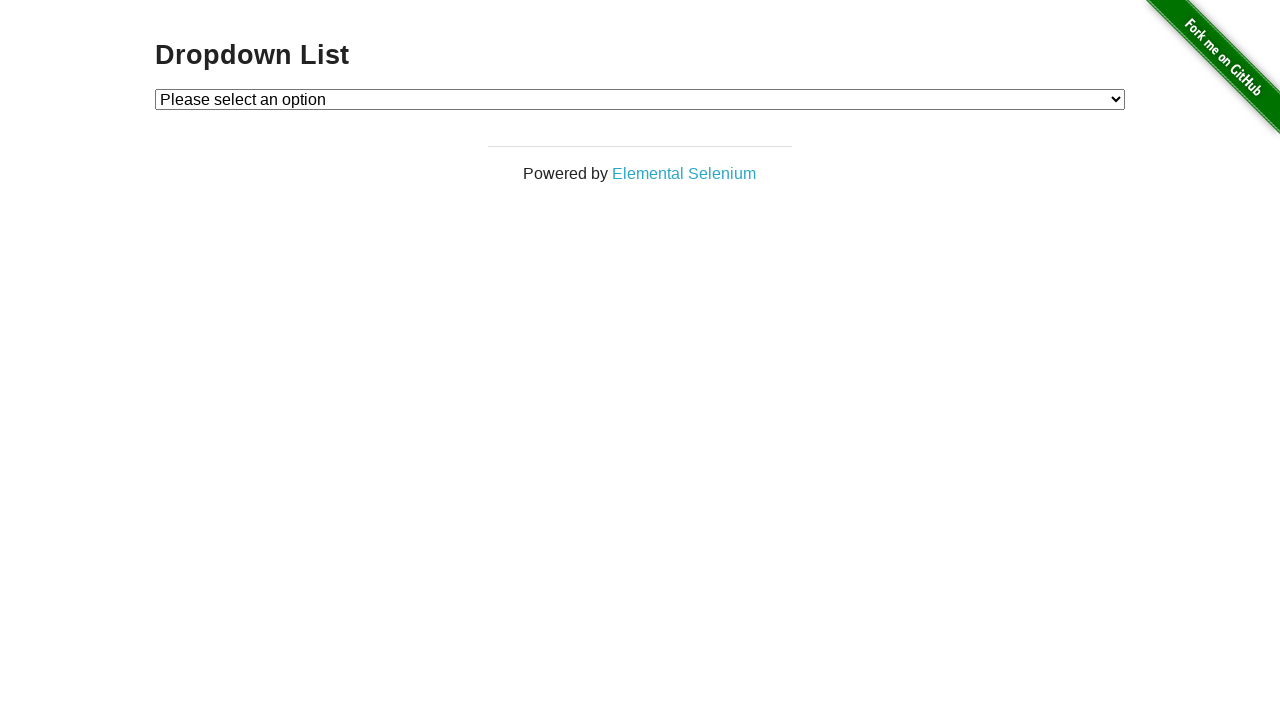

Selected 'Option 1' from dropdown on #dropdown
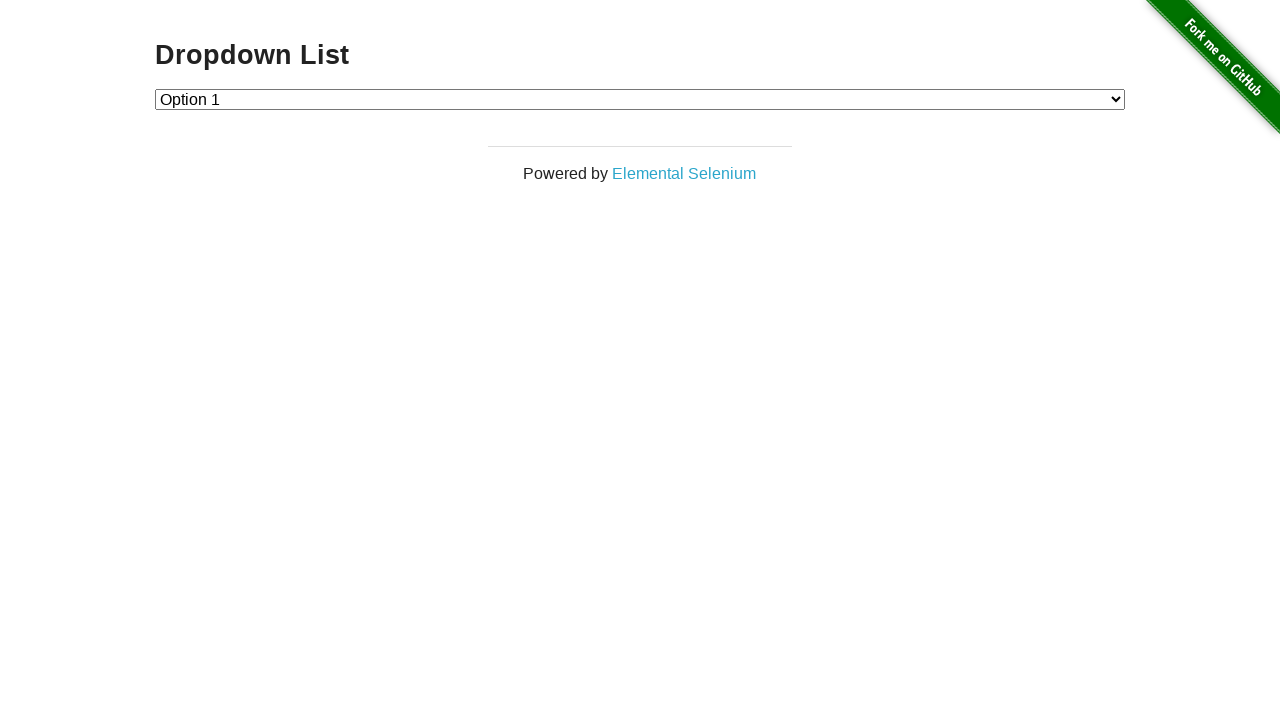

Retrieved selected value from dropdown
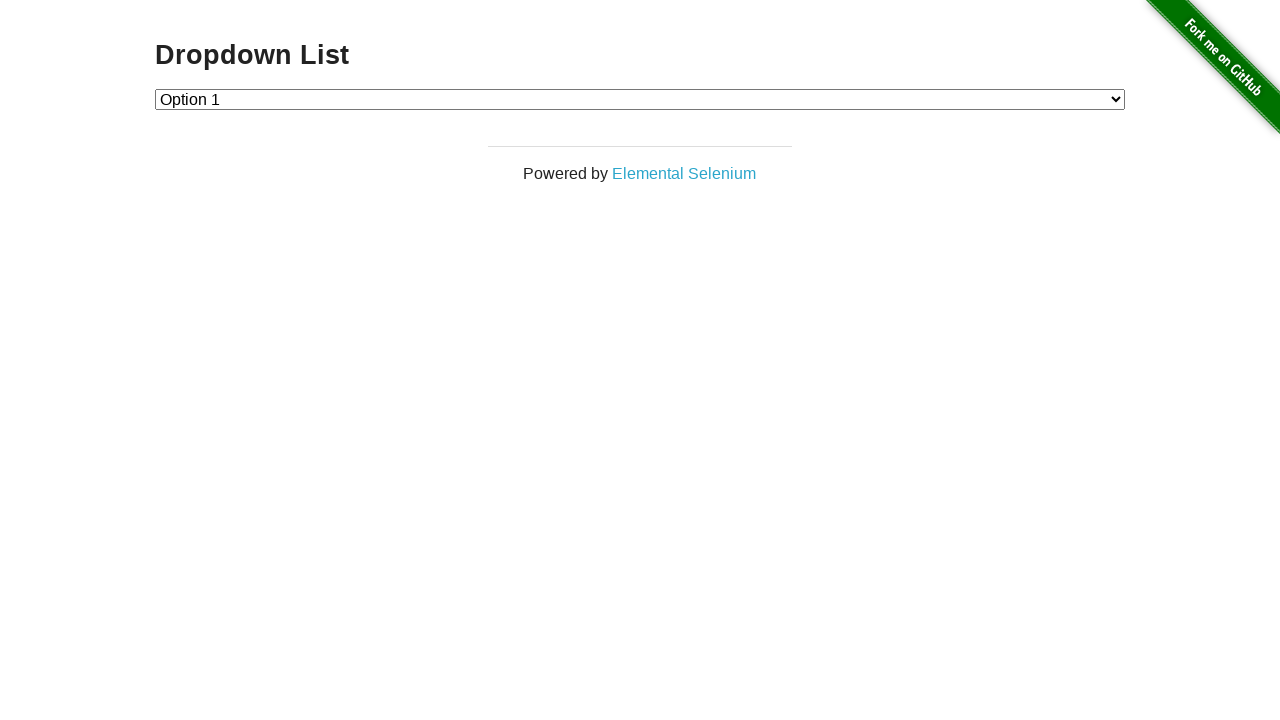

Verified that selected option value is '1'
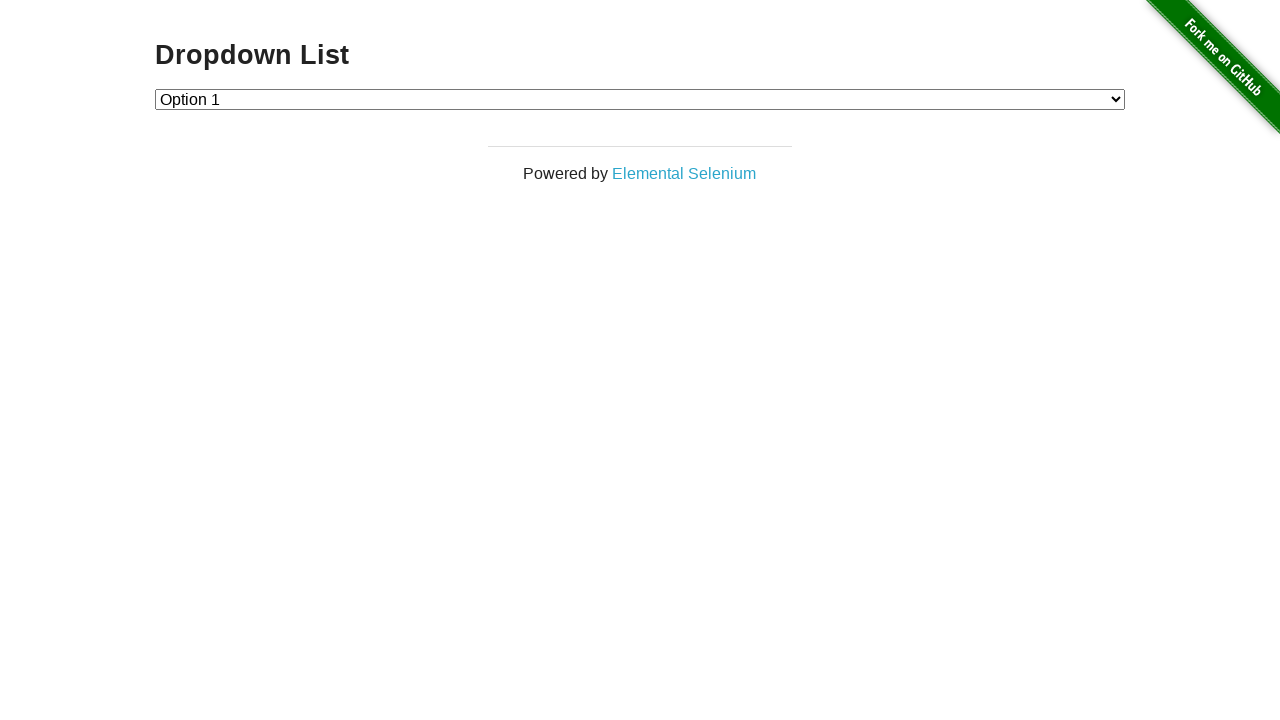

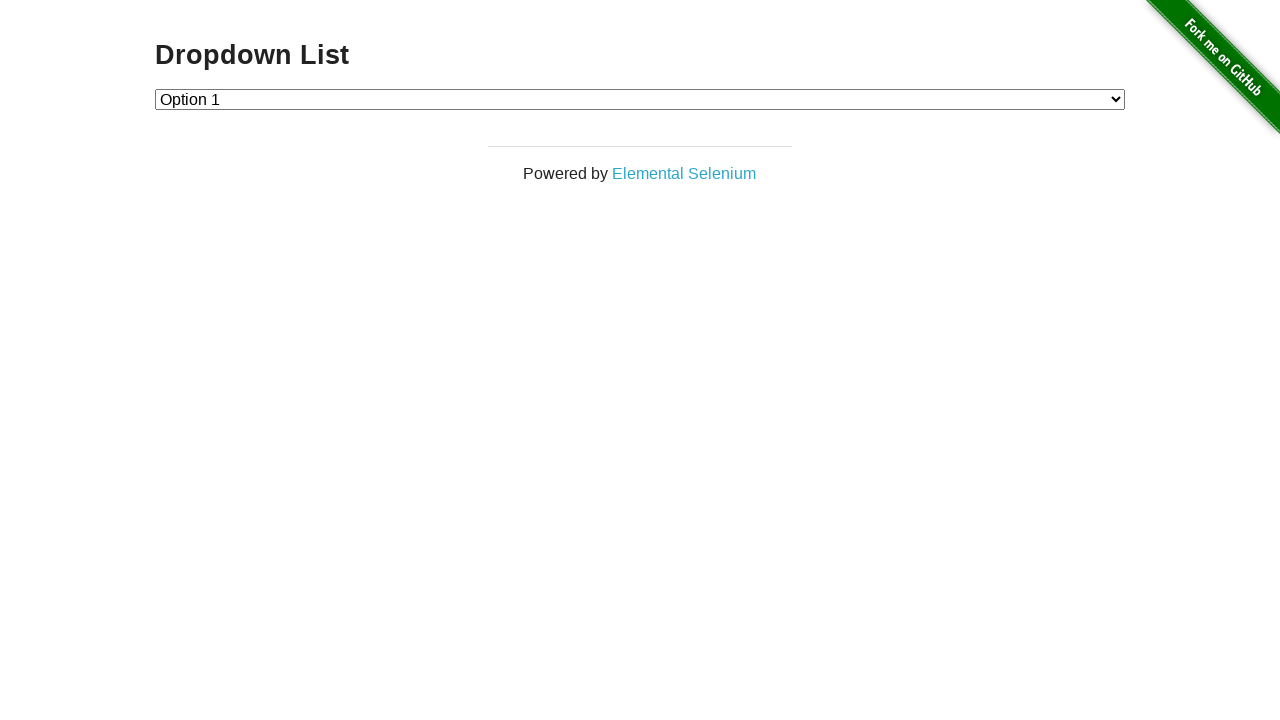